Tests JavaScript prompt dialog by clicking a button that triggers a prompt, entering text, and accepting it

Starting URL: https://www.w3schools.com/jsref/tryit.asp?filename=tryjsref_prompt

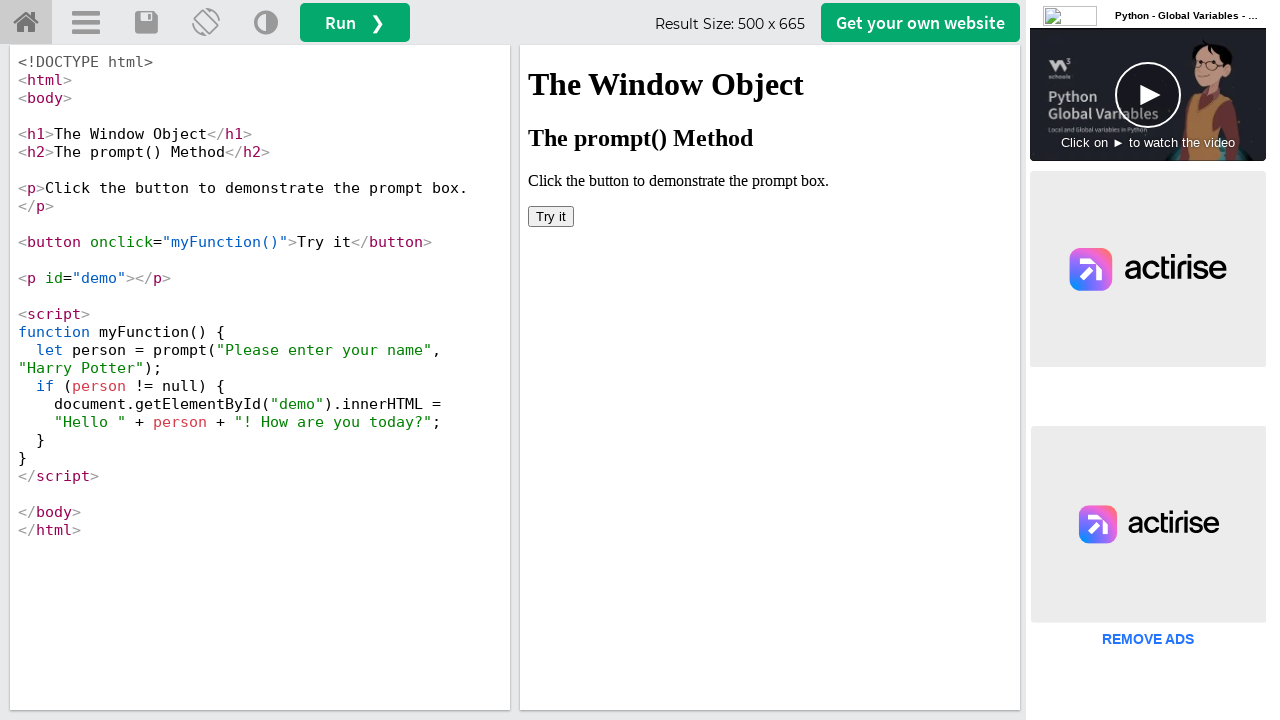

Set up dialog handler to accept prompt with 'TestUser123'
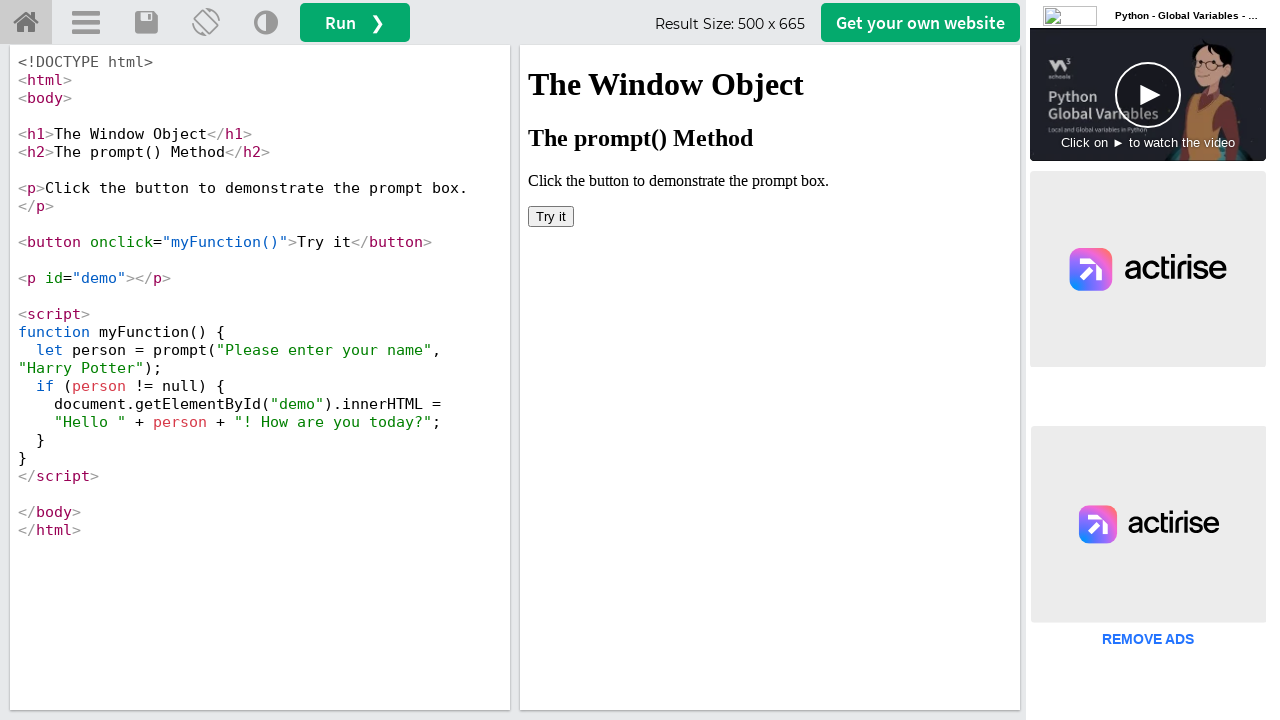

Clicked prompt button in iframe at (551, 216) on #iframeResult >> internal:control=enter-frame >> button[onclick='myFunction()']
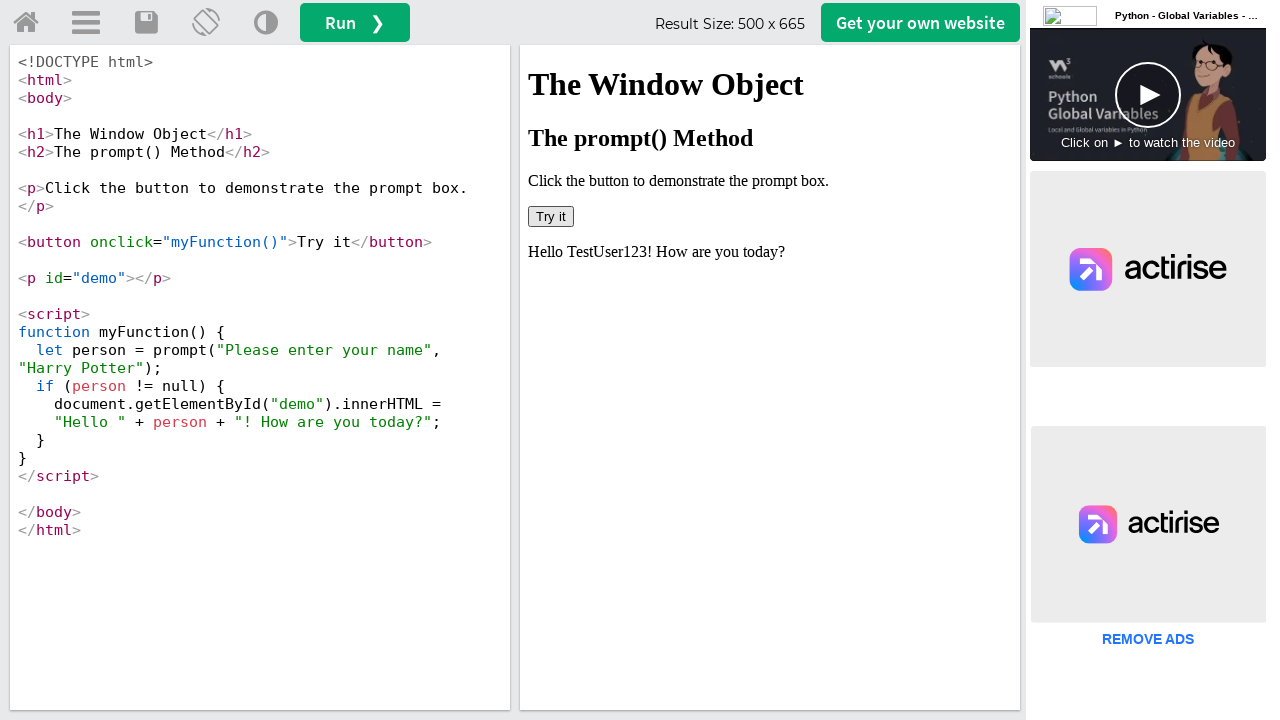

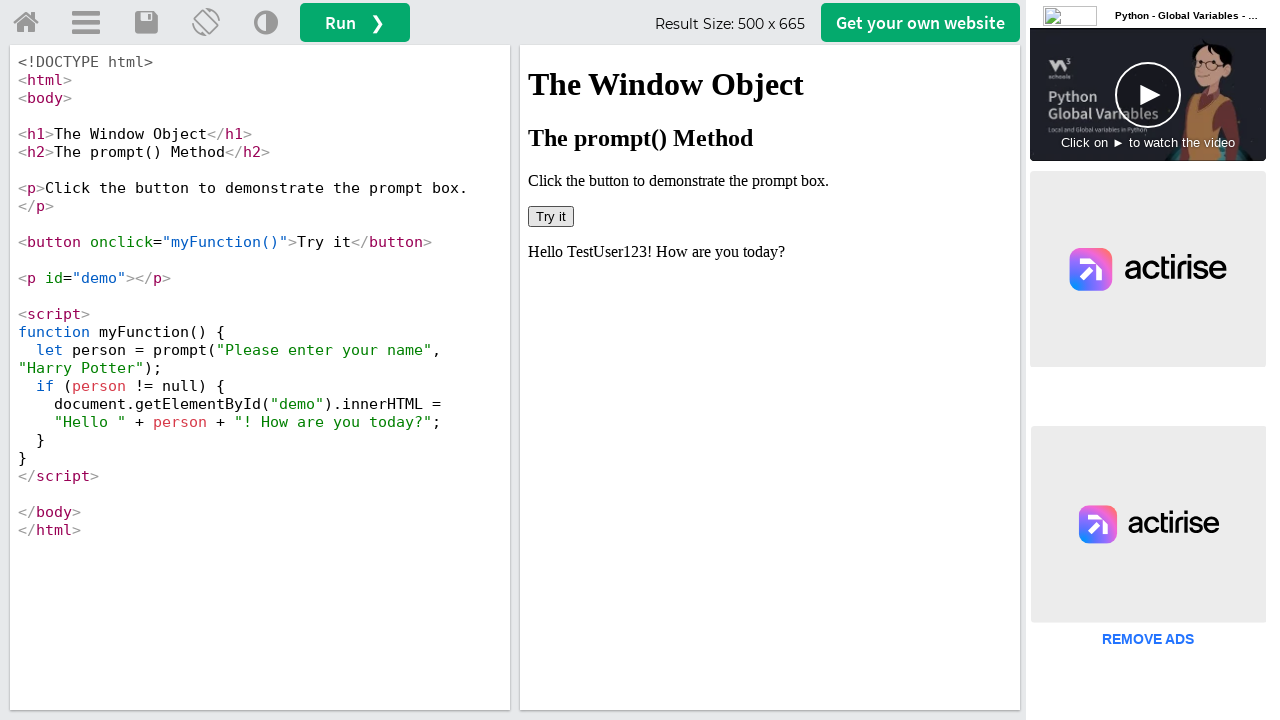